Tests browser navigation functionality by navigating to a page, then testing back, forward, and refresh operations

Starting URL: https://rahulshettyacademy.com/AutomationPractice/

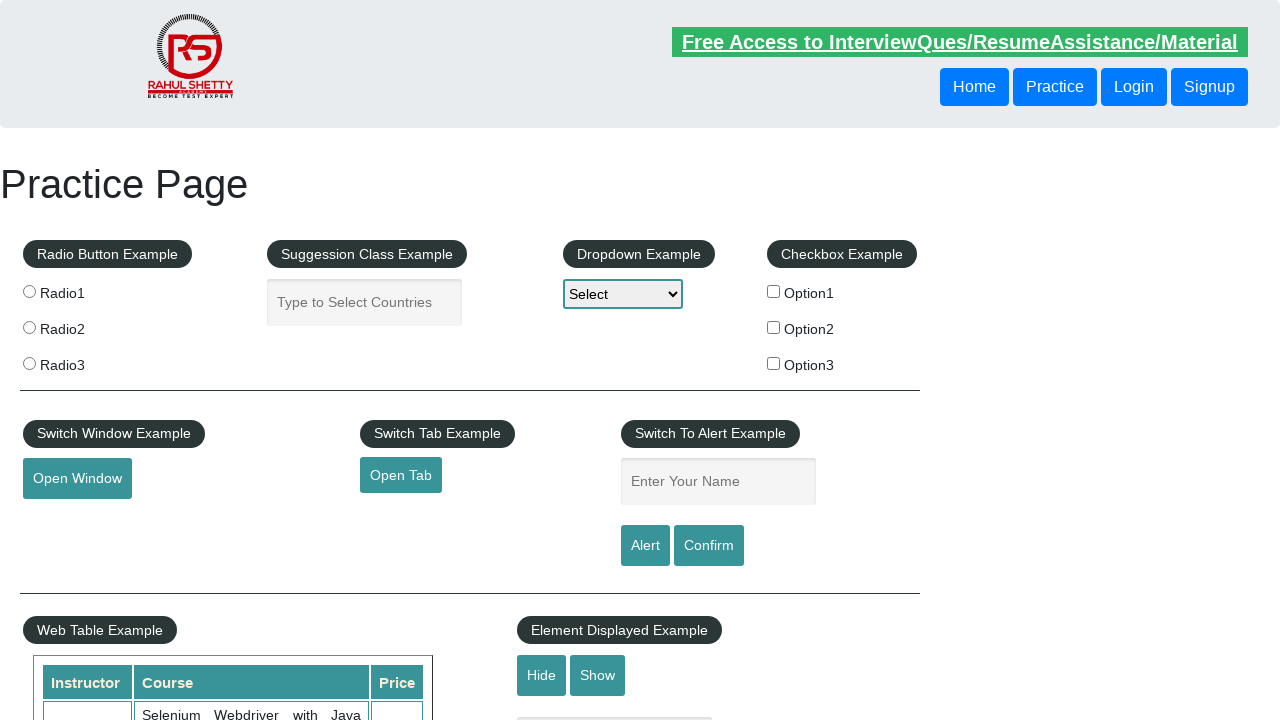

Retrieved page title for verification
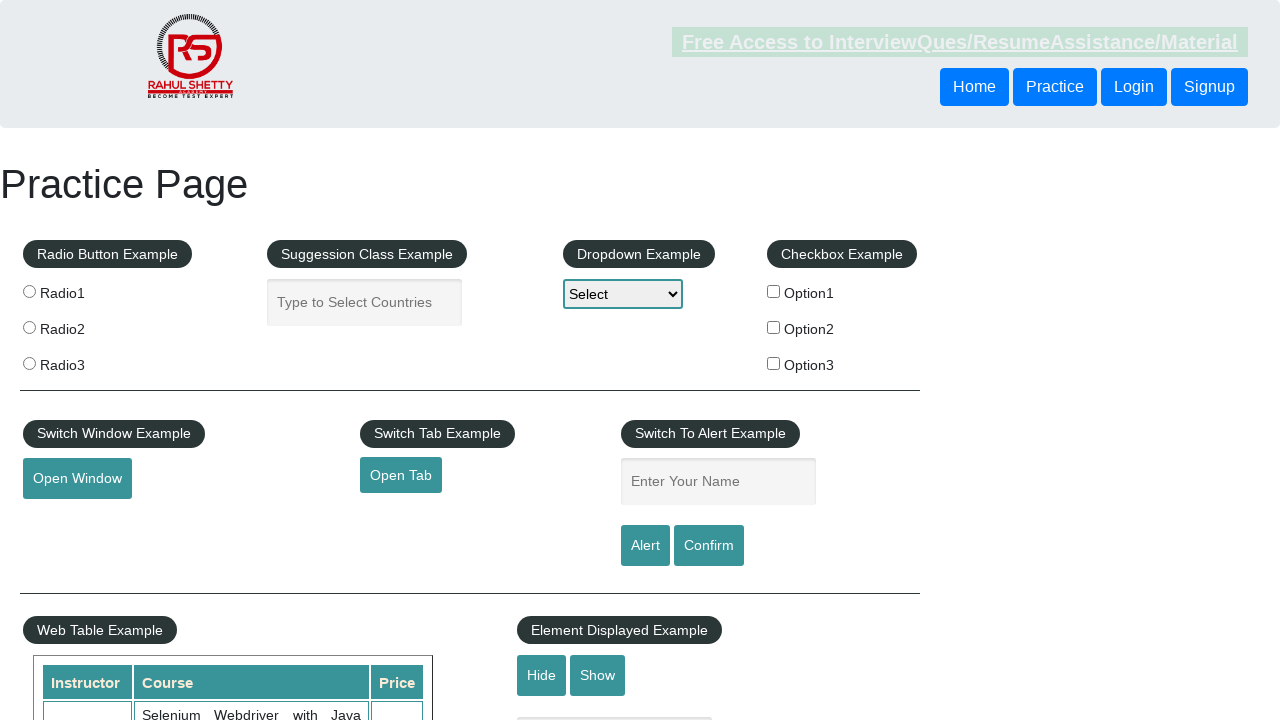

Retrieved current URL for verification
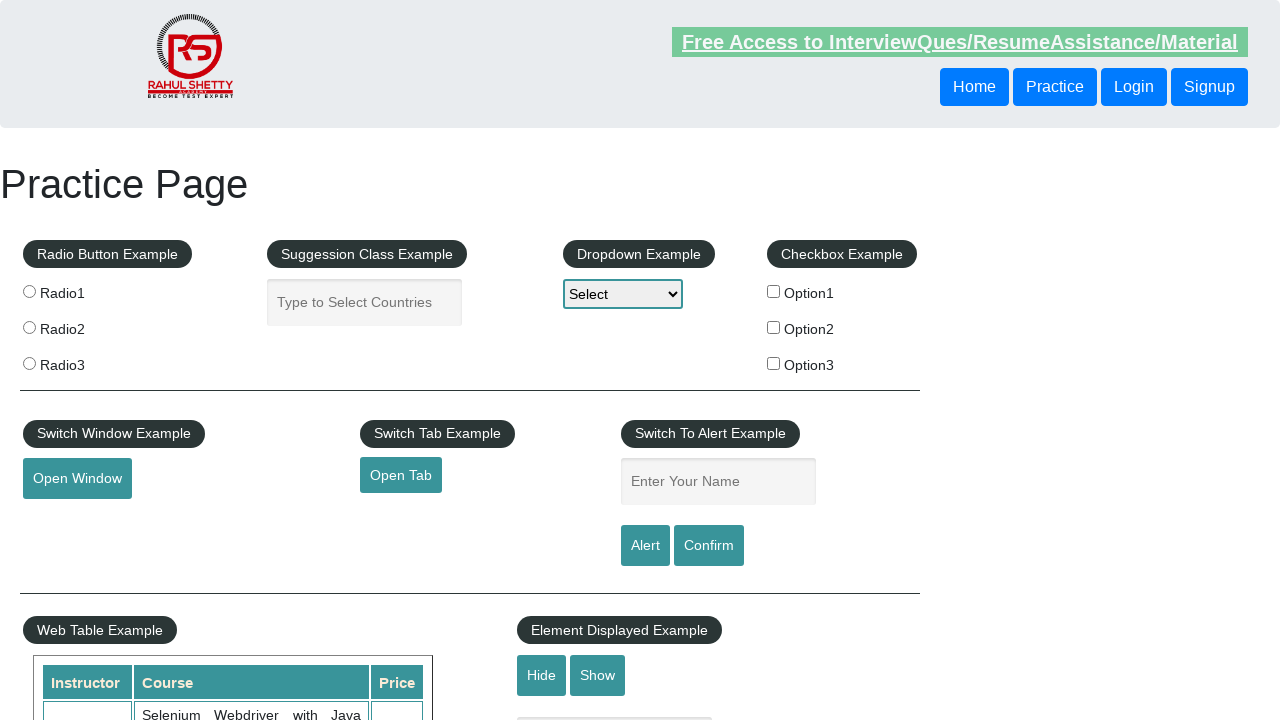

Navigated back in browser history
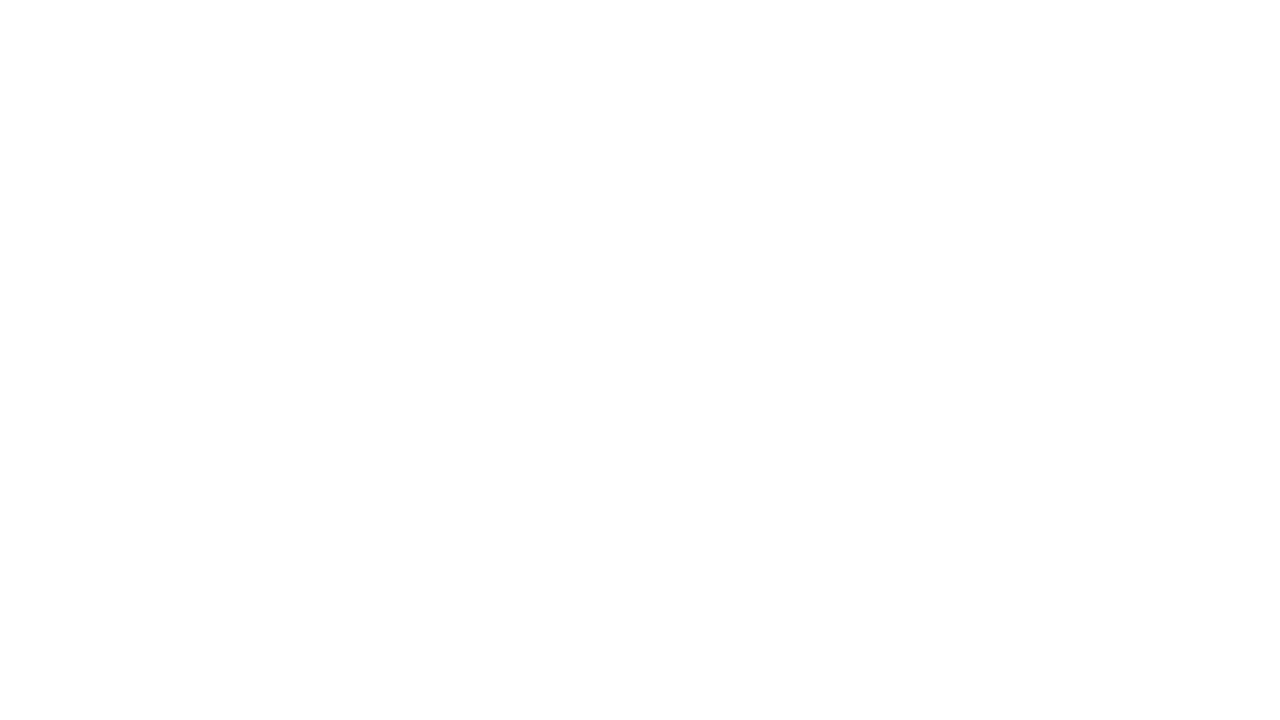

Navigated forward in browser history to return to practice page
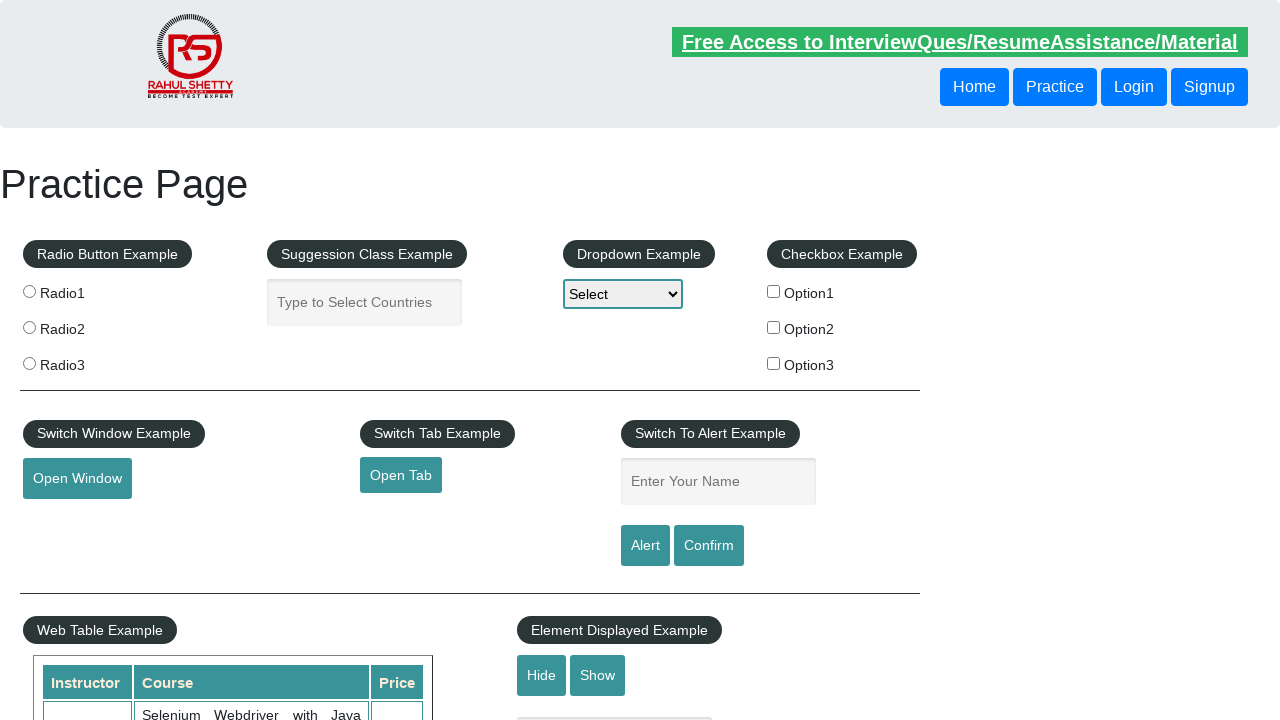

Refreshed the page
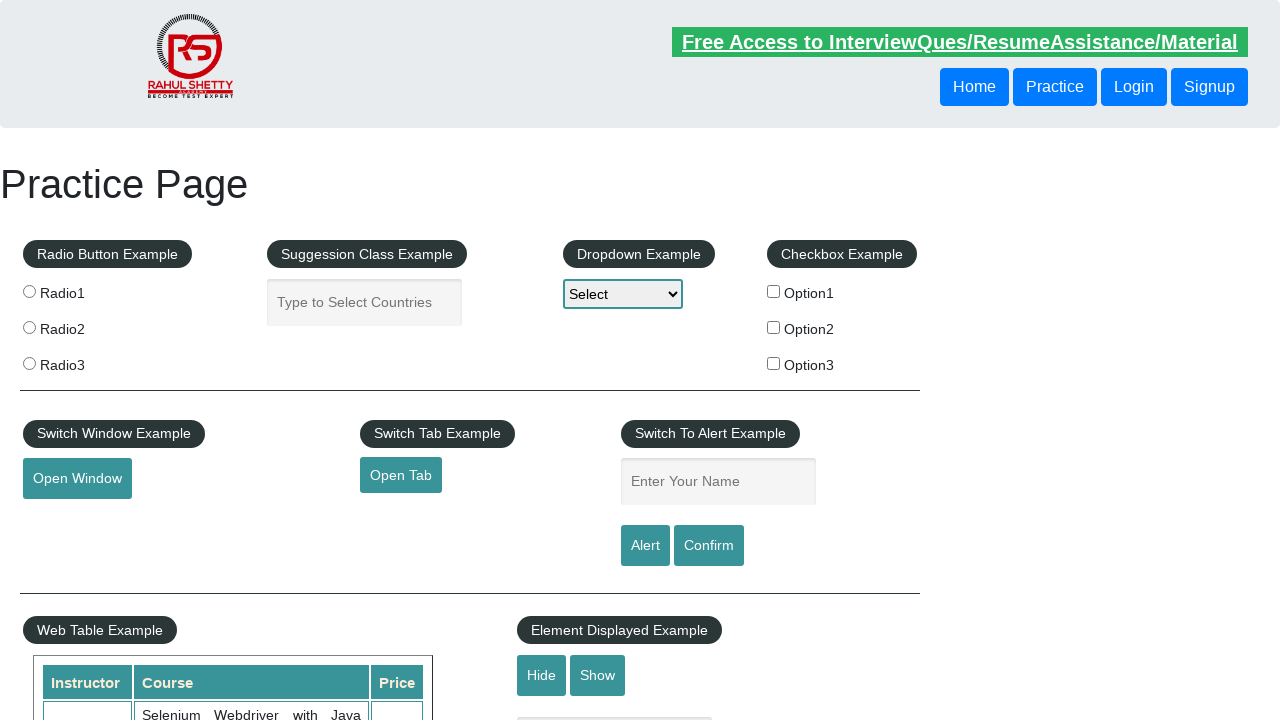

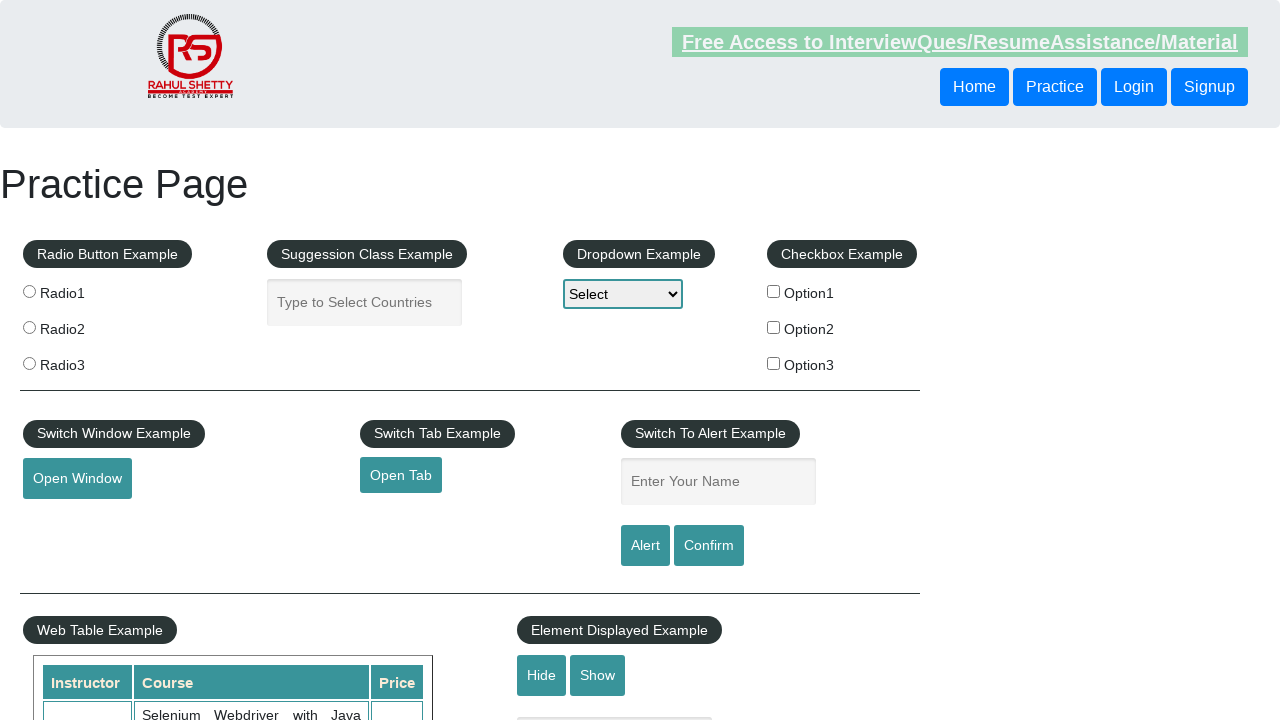